Tests different click types on buttons - double click, right click, and regular click - and verifies that the corresponding confirmation messages are displayed.

Starting URL: https://demoqa.com/buttons

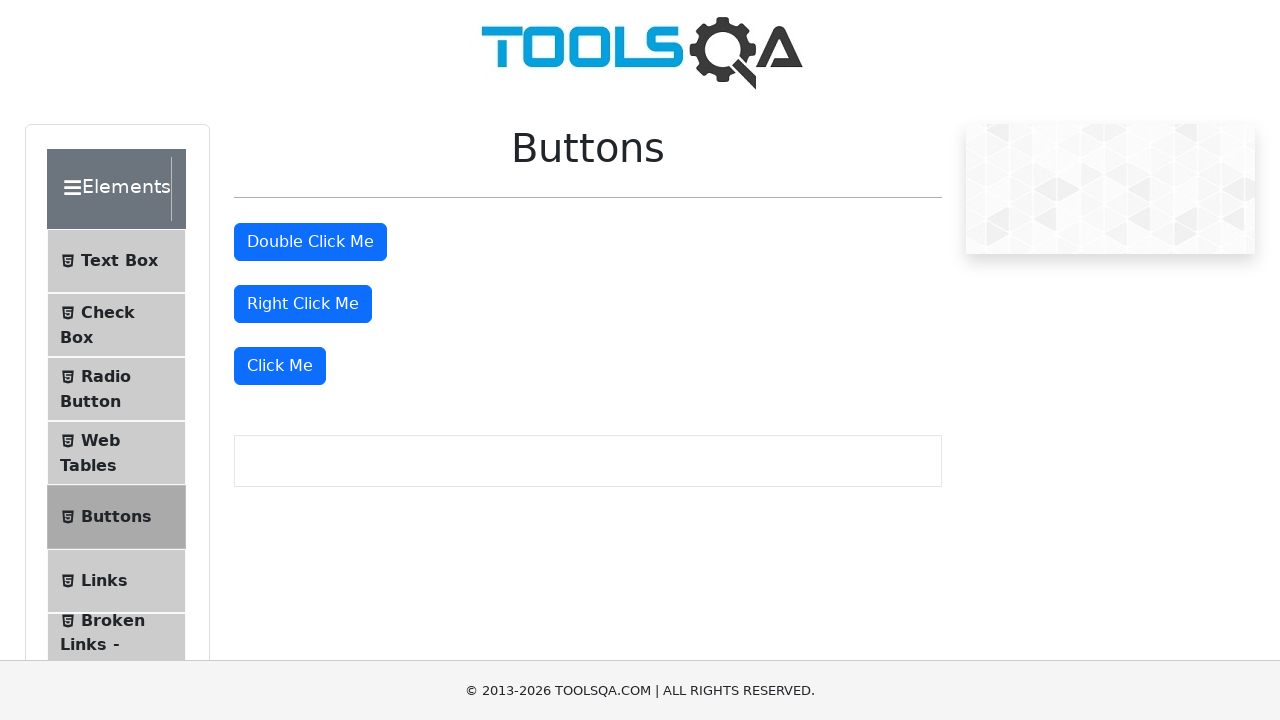

Double clicked the double click button at (310, 242) on #doubleClickBtn
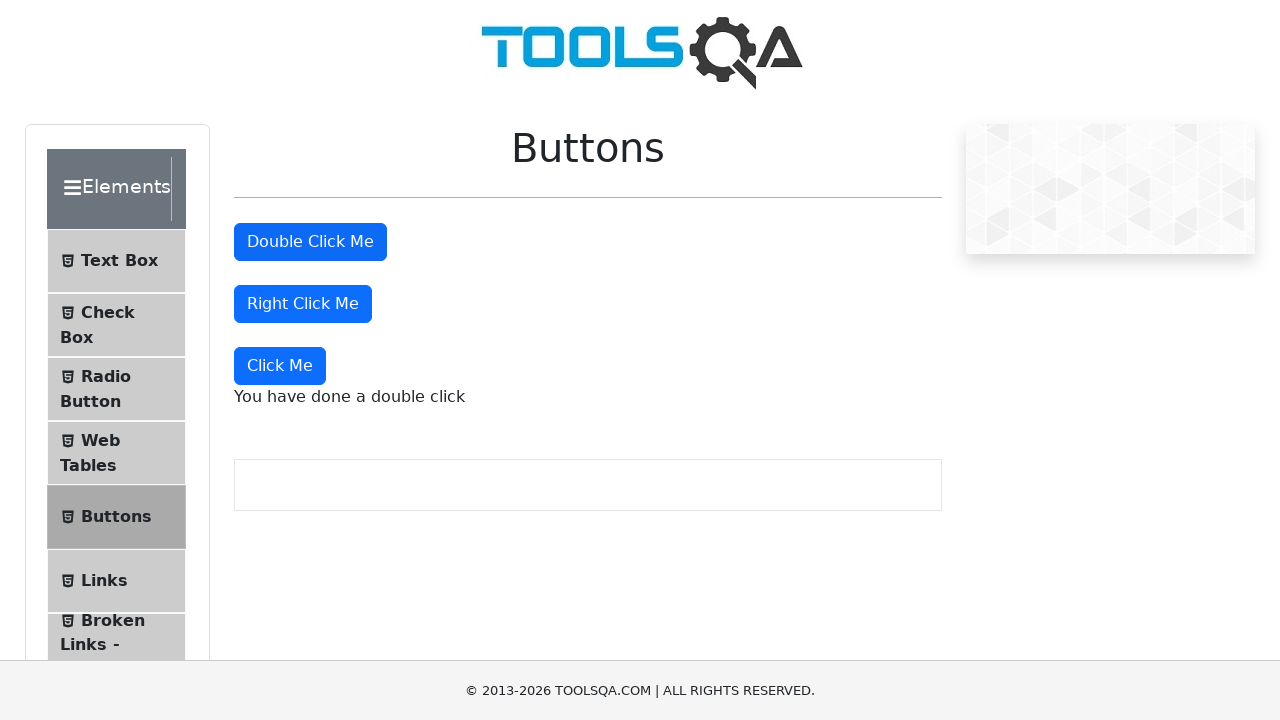

Right clicked the right click button at (303, 304) on #rightClickBtn
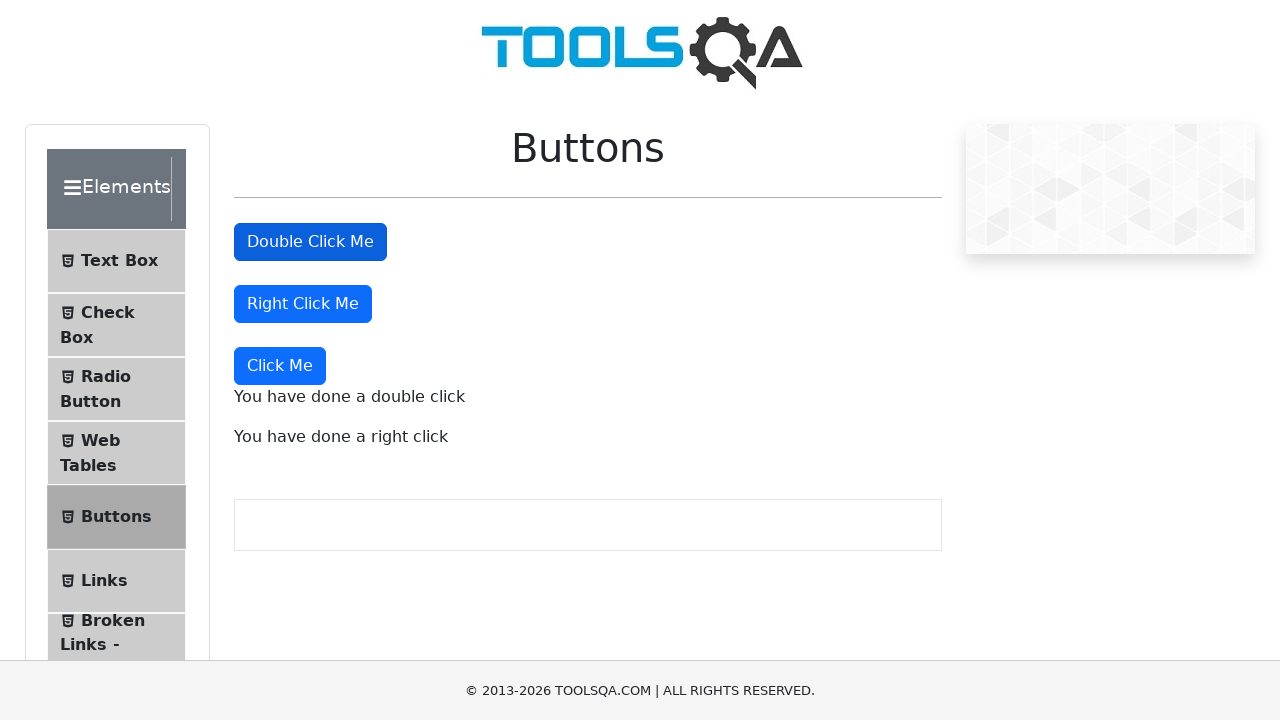

Clicked the 'Click Me' button at (280, 366) on xpath=//button[text()='Click Me']
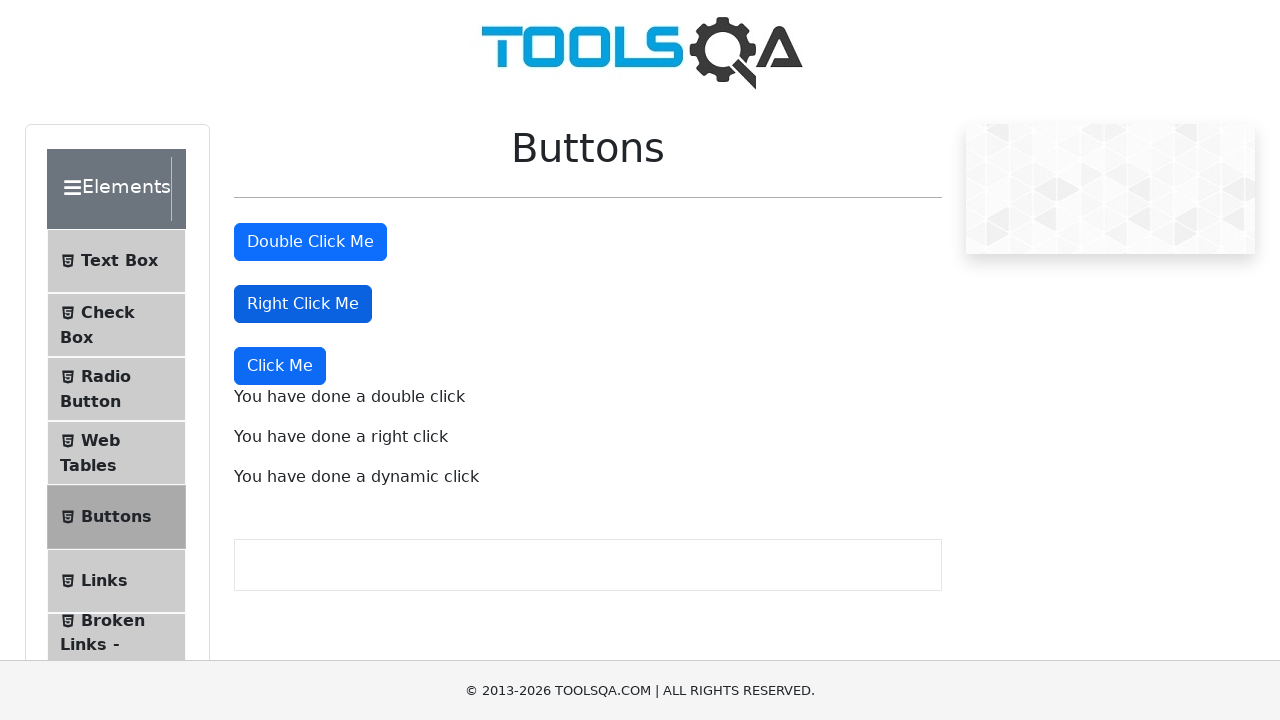

Double click confirmation message appeared
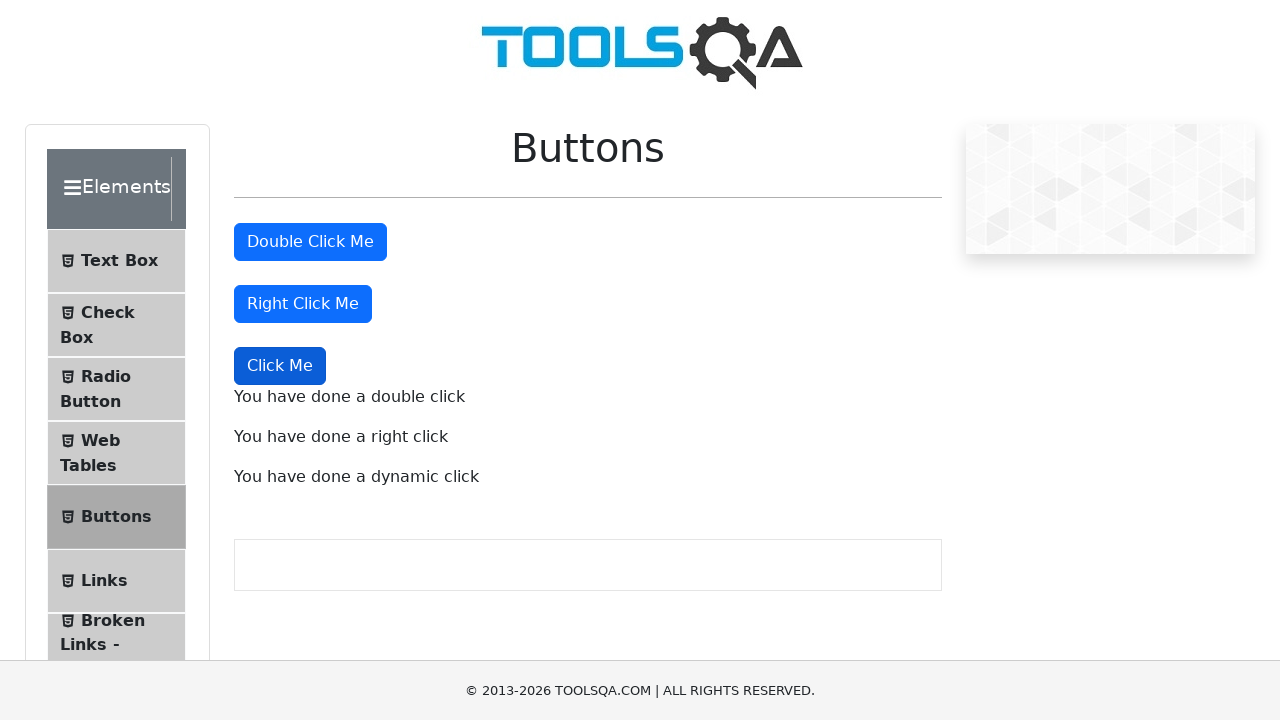

Right click confirmation message appeared
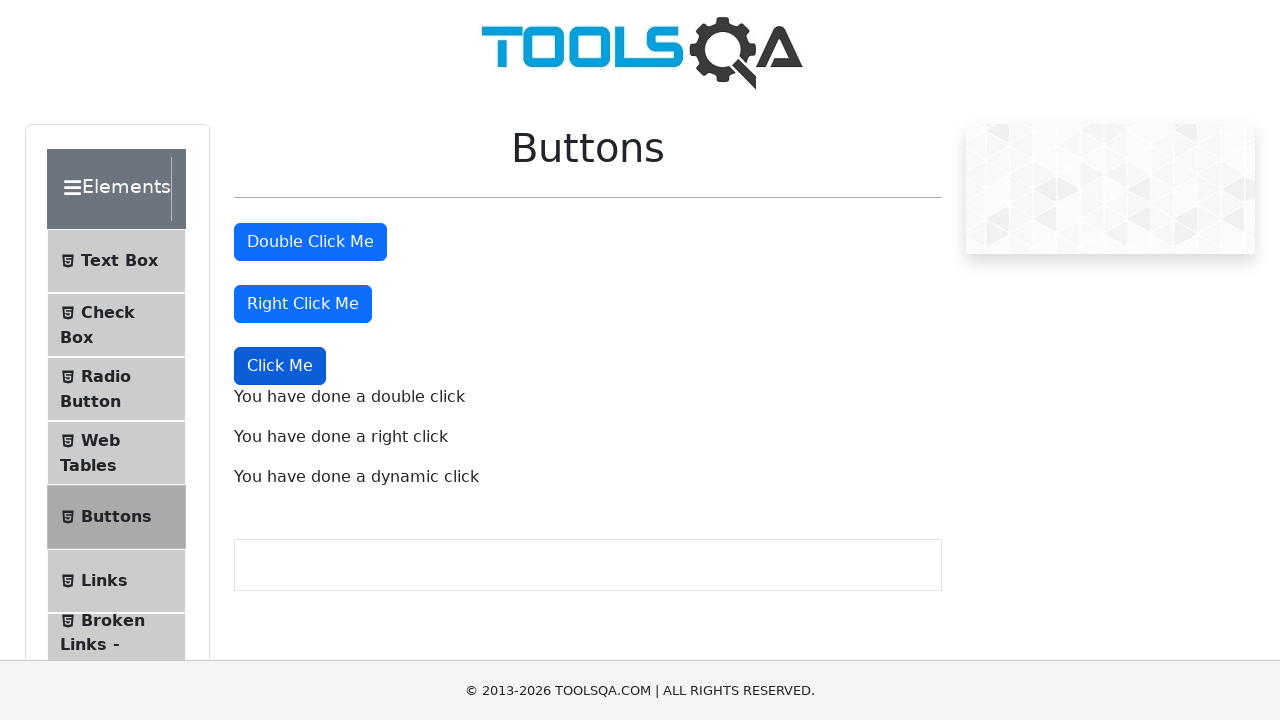

Regular click confirmation message appeared
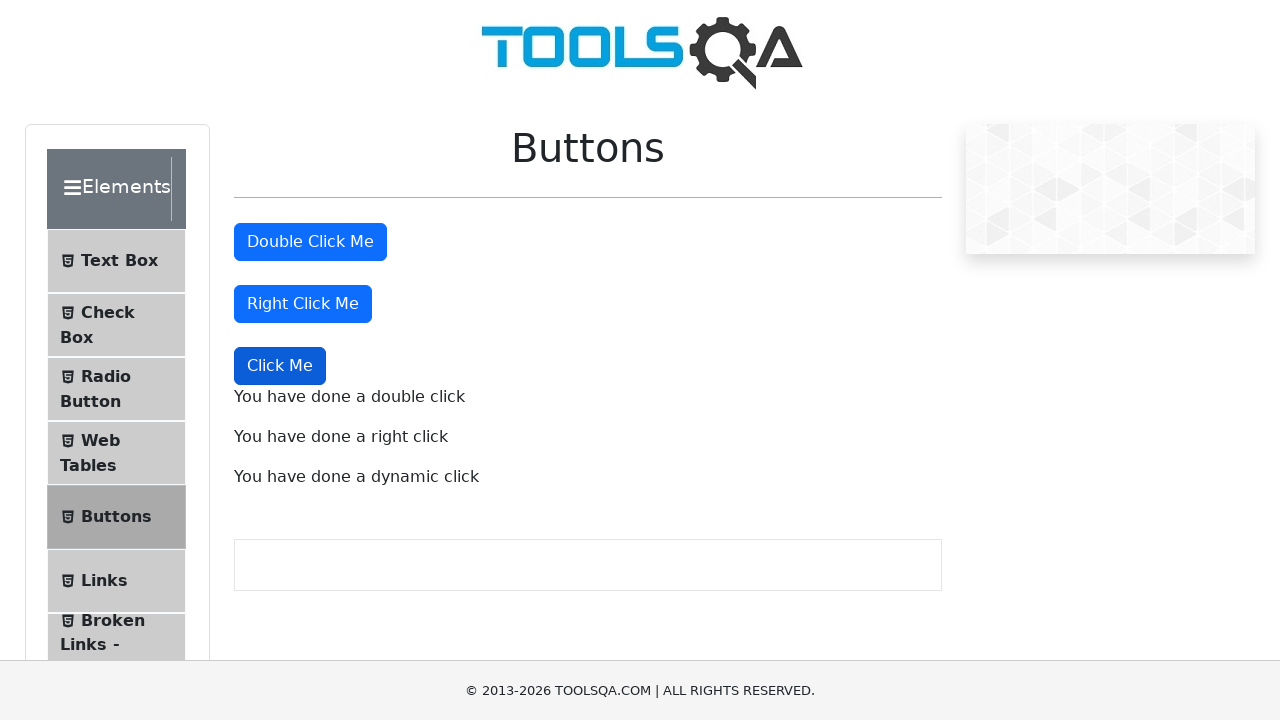

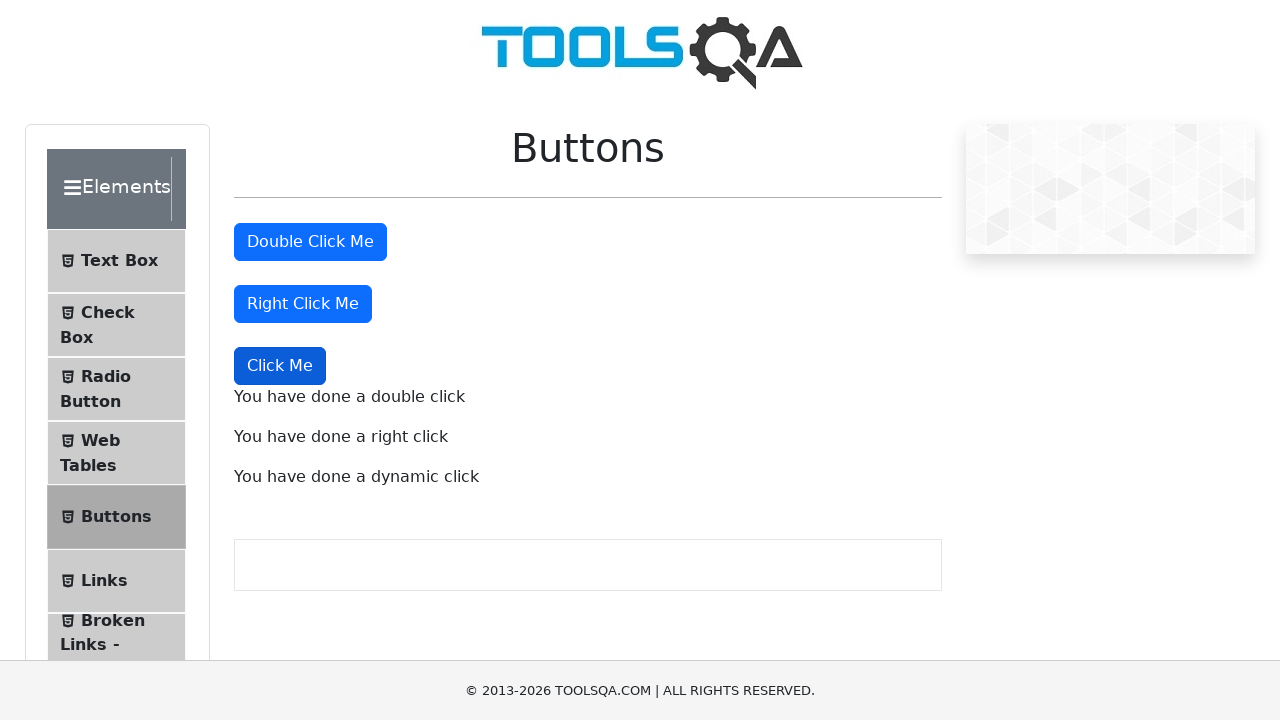